Tests opening search, typing a query, and waiting for search results dropdown to display matching text

Starting URL: https://webdriver.io/

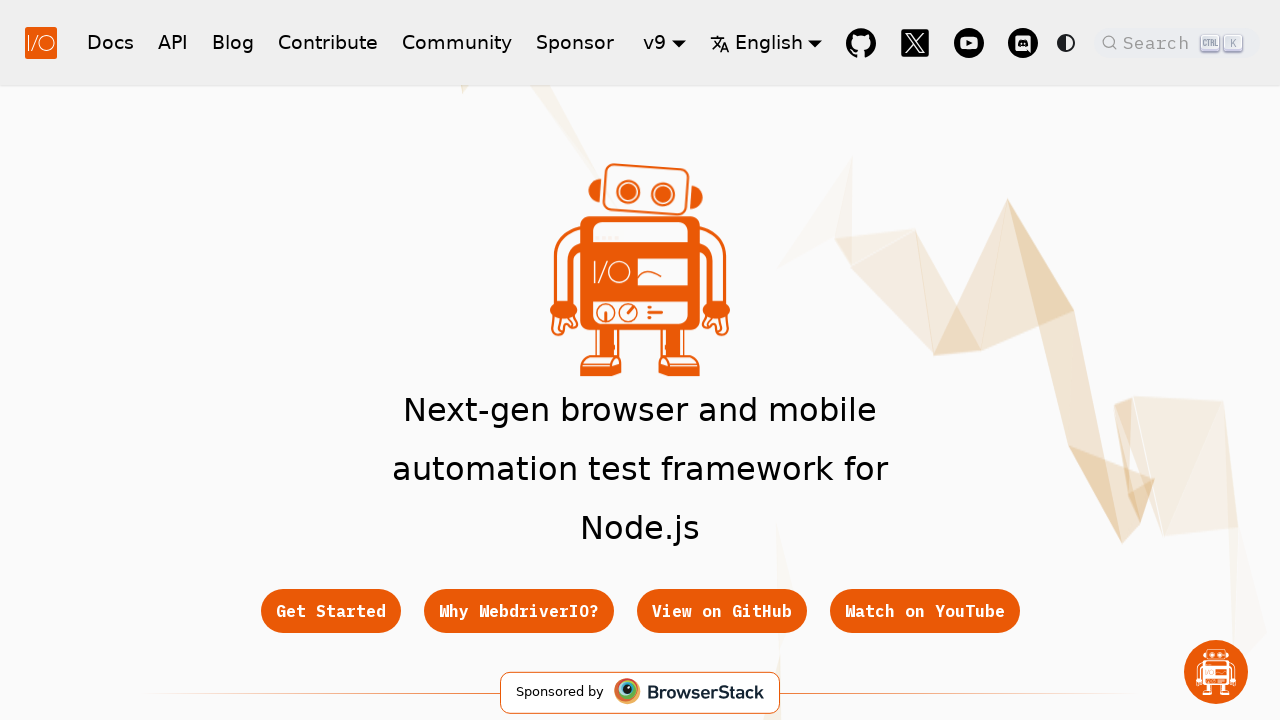

Waited for hero title to be displayed
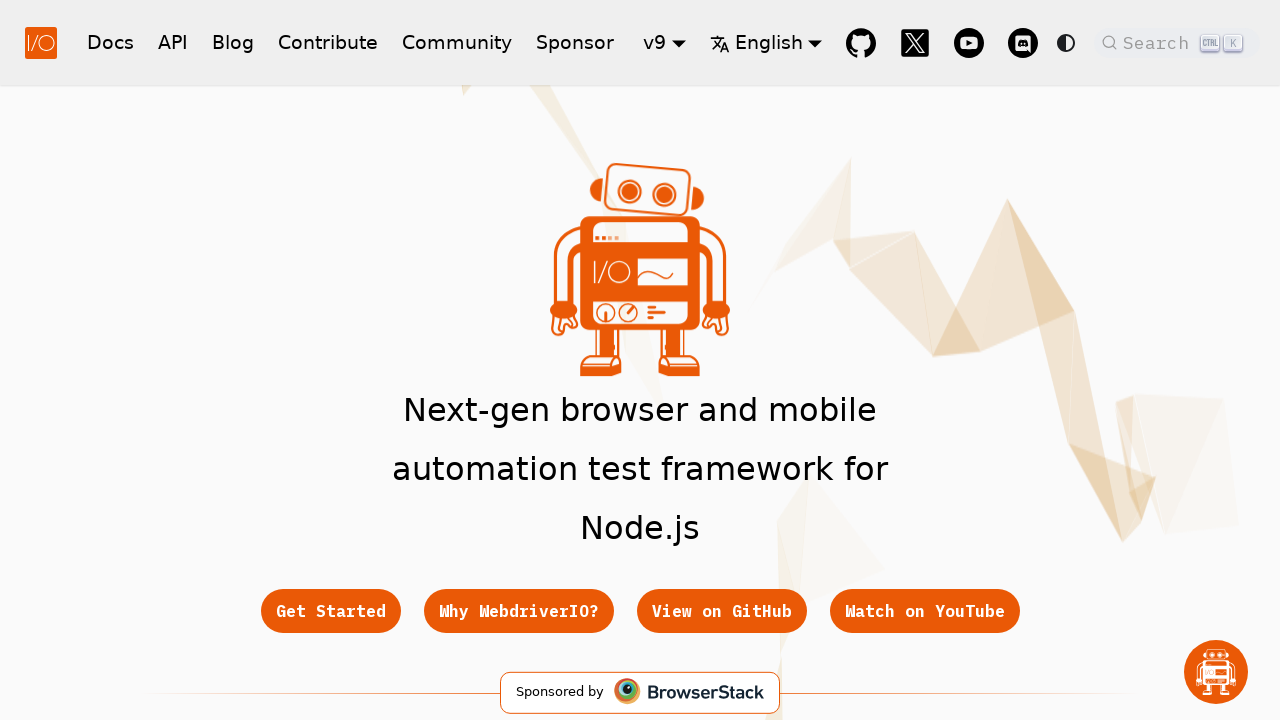

Clicked search button to open search at (1177, 42) on .DocSearch
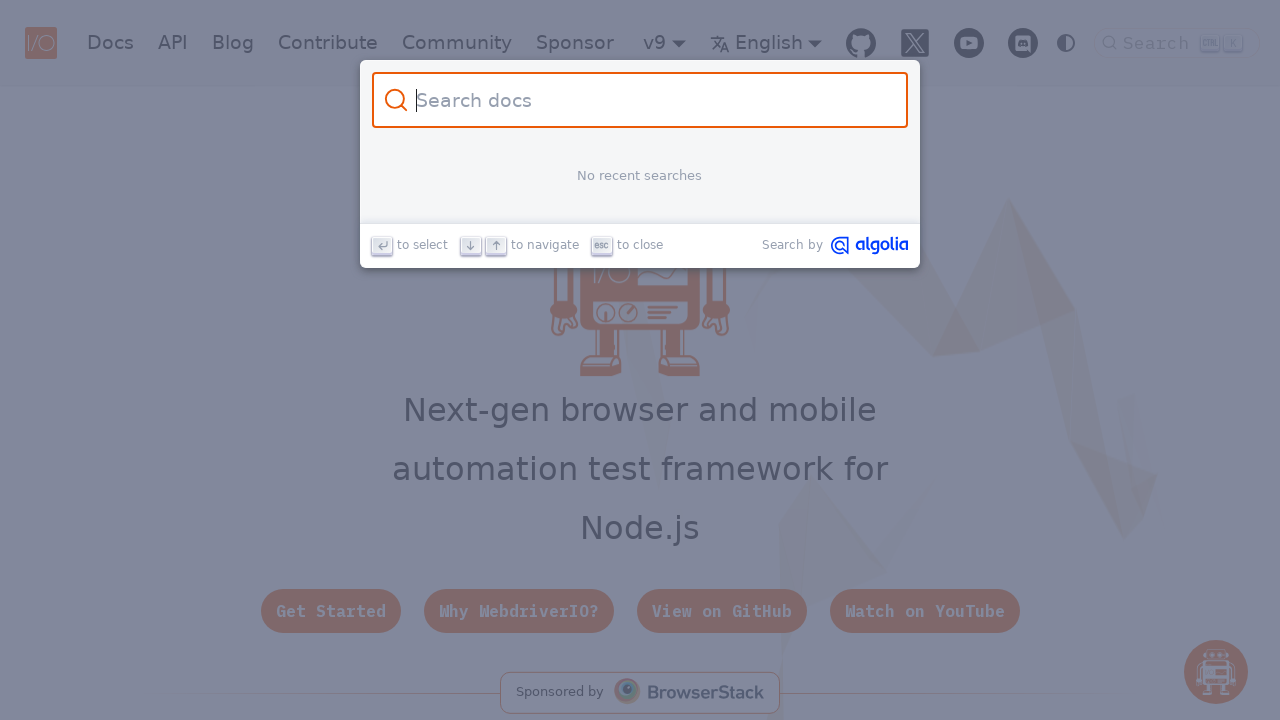

Search form loaded
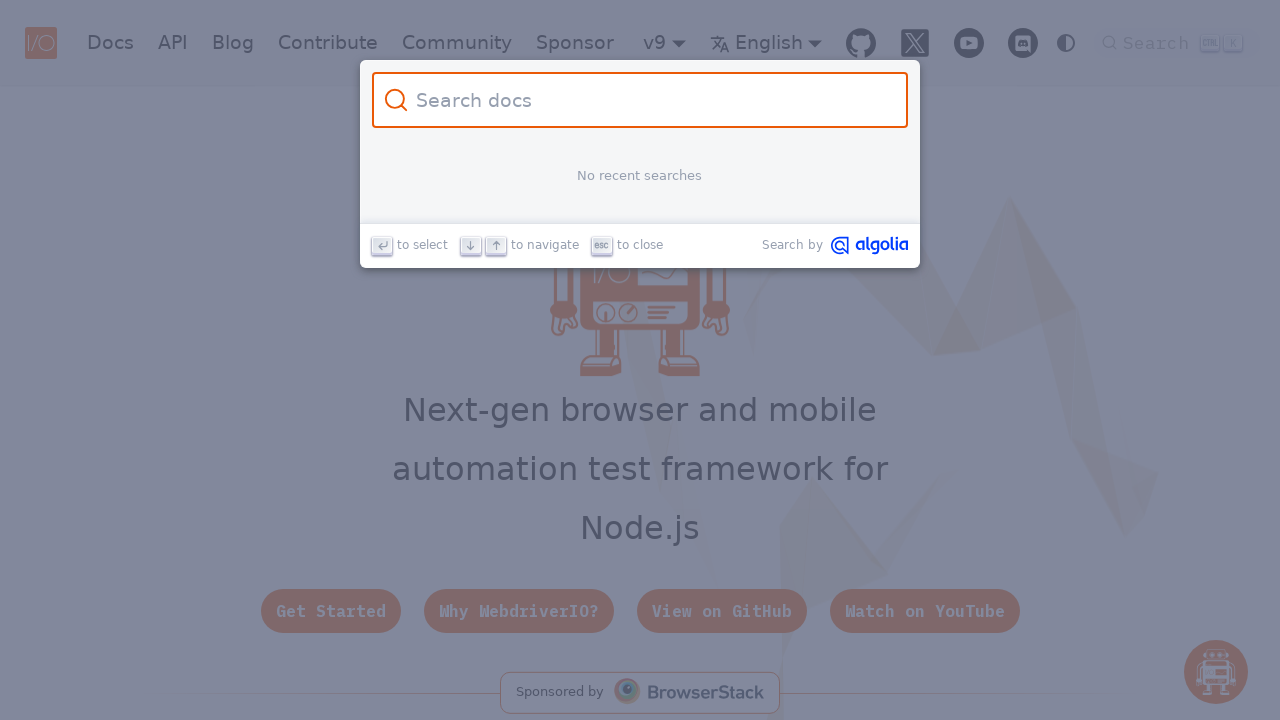

Typed 'specfileretries' in search input on .DocSearch-Input
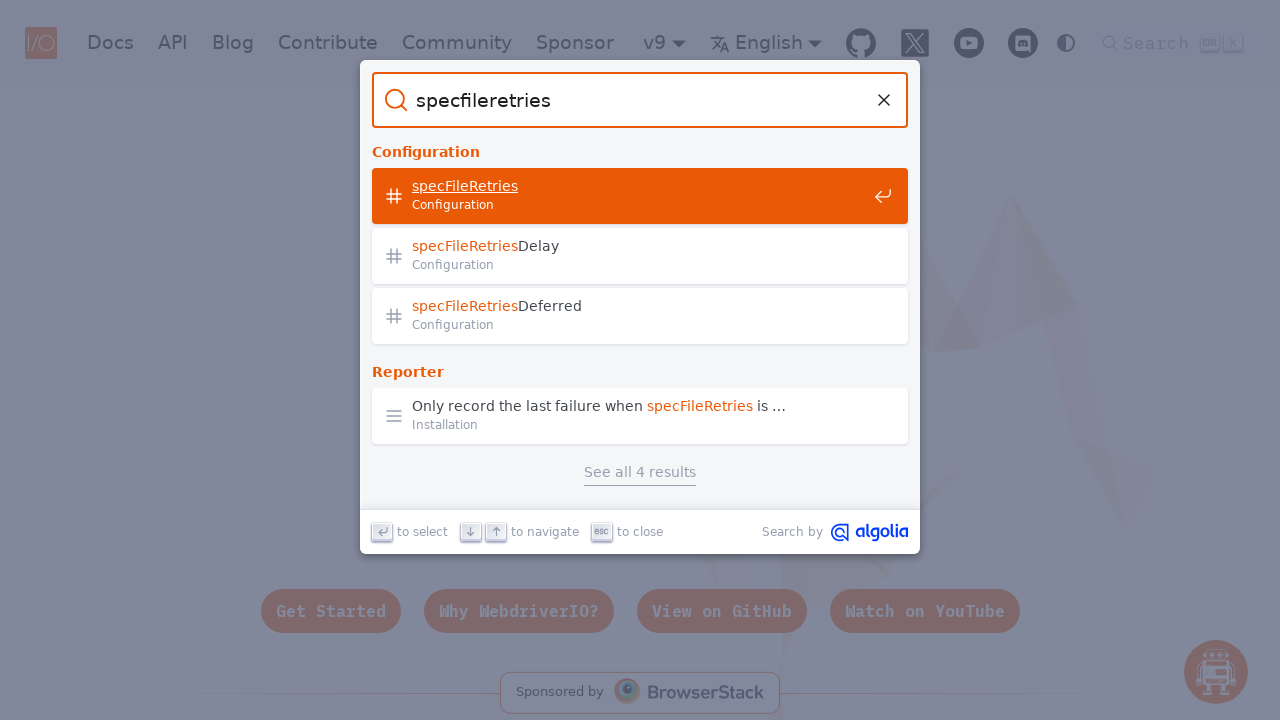

Search results dropdown displayed with matching text 'specFileRetries'
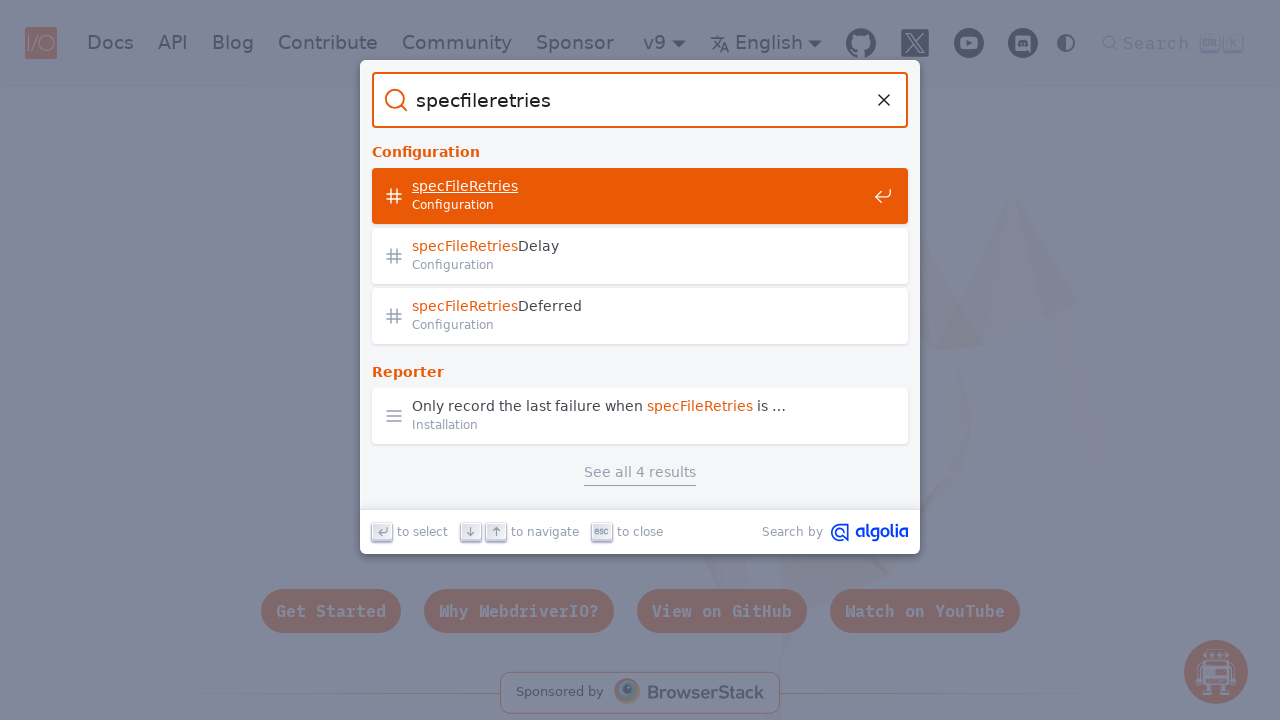

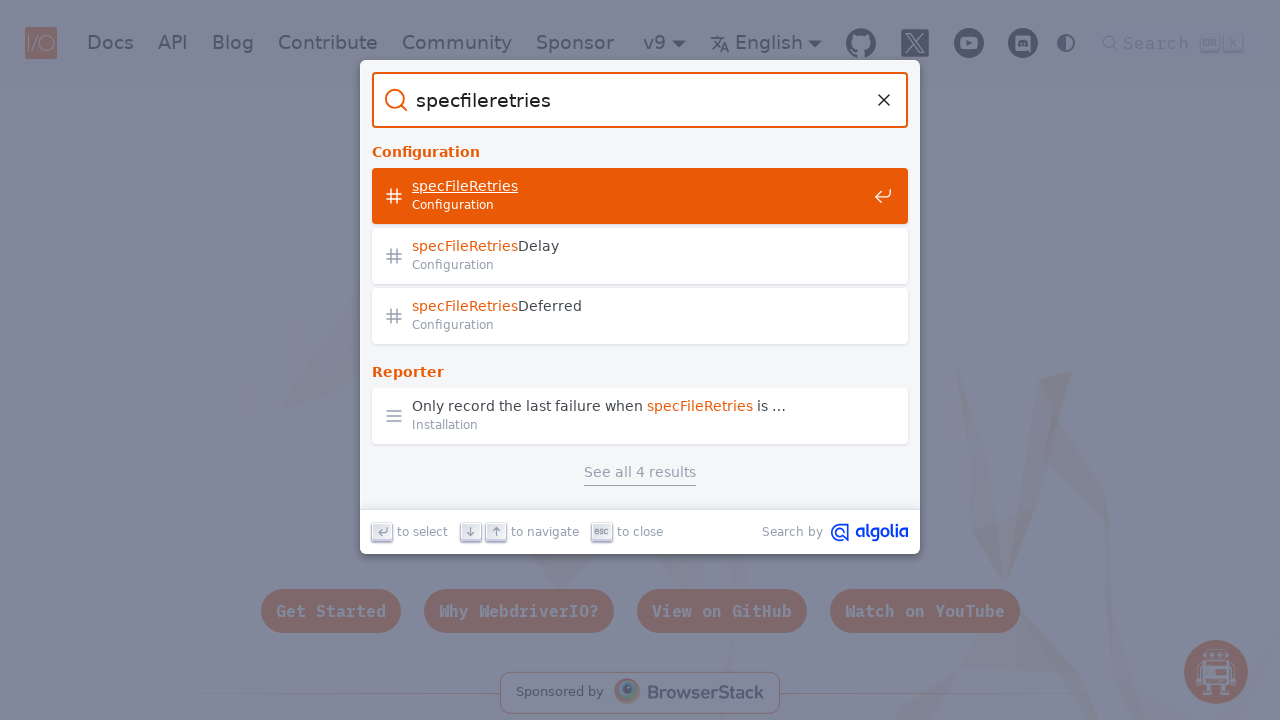